Tests the basic calculator multiplication with values 1*1, checks the integer checkbox, and verifies the result equals 1

Starting URL: https://testsheepnz.github.io/BasicCalculator

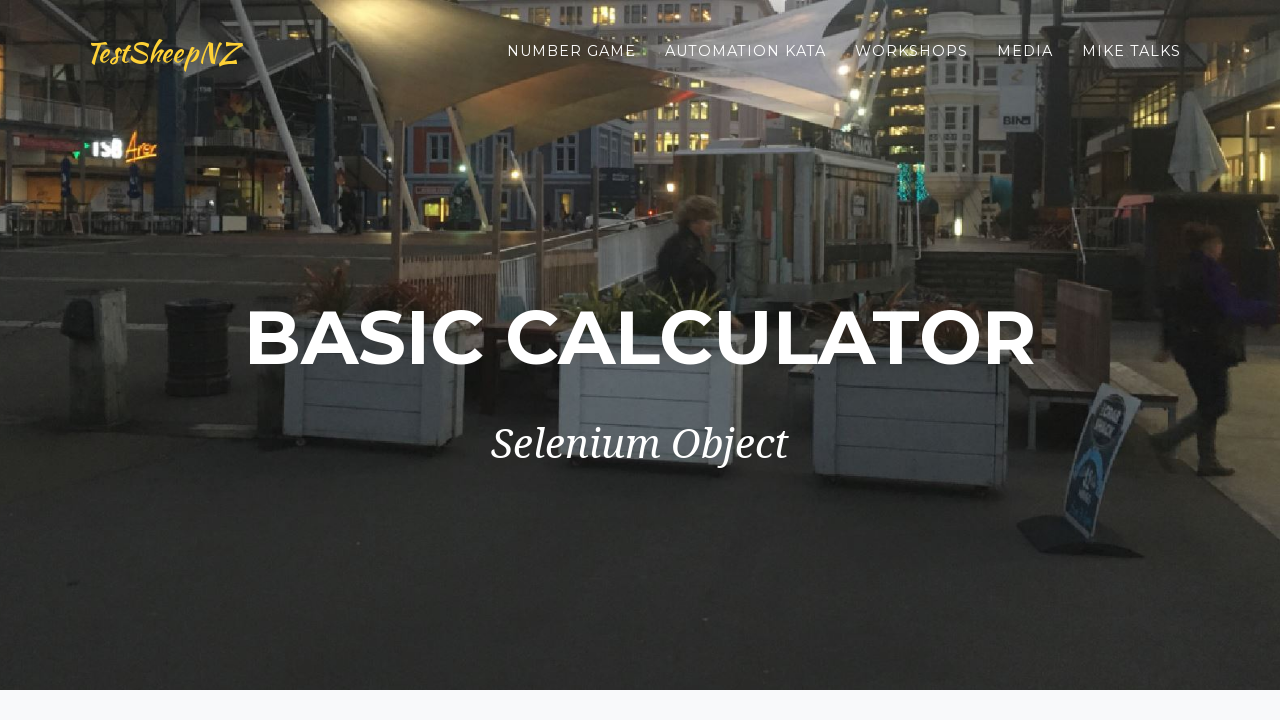

Navigated to Basic Calculator application
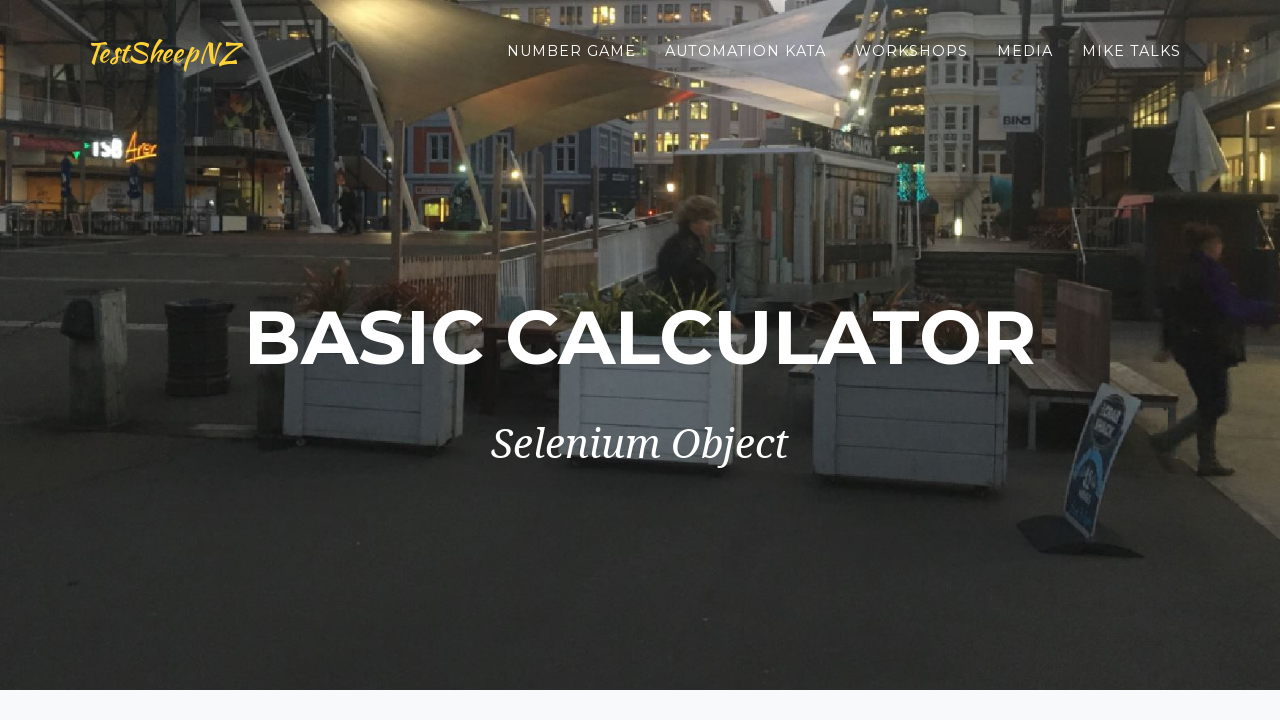

Selected build version 0 on #selectBuild
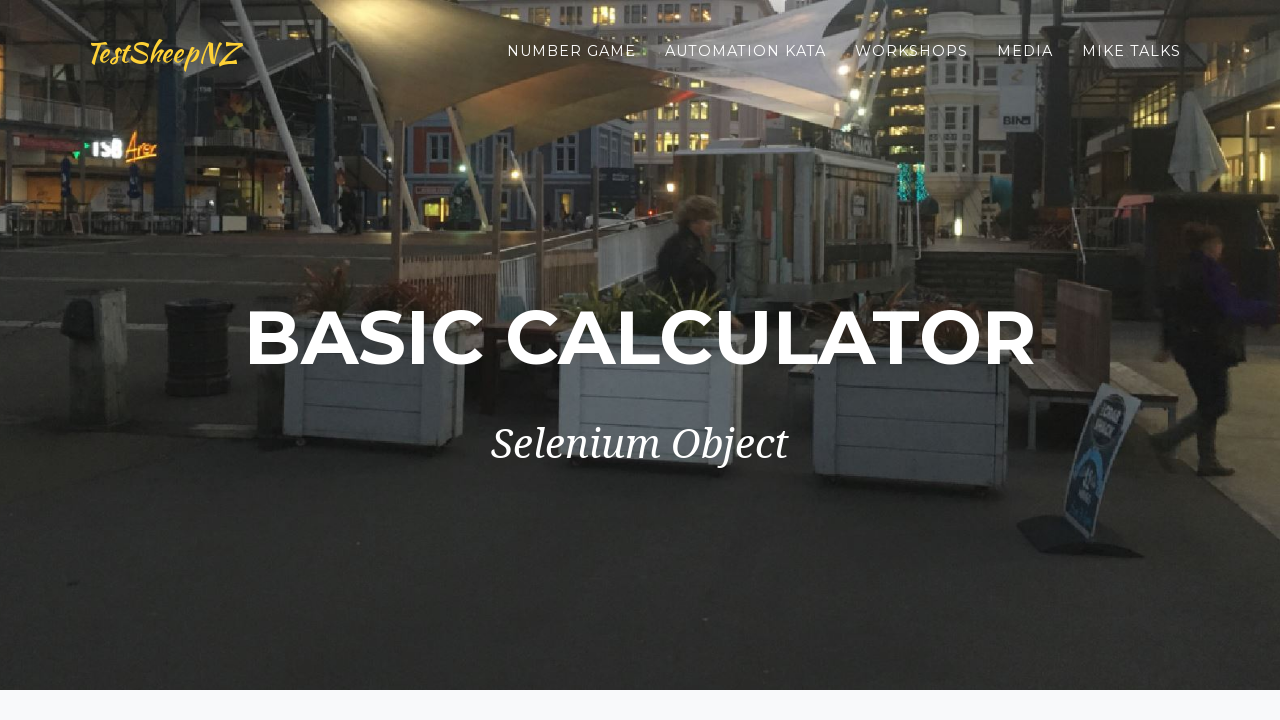

Entered 1 in first number field on #number1Field
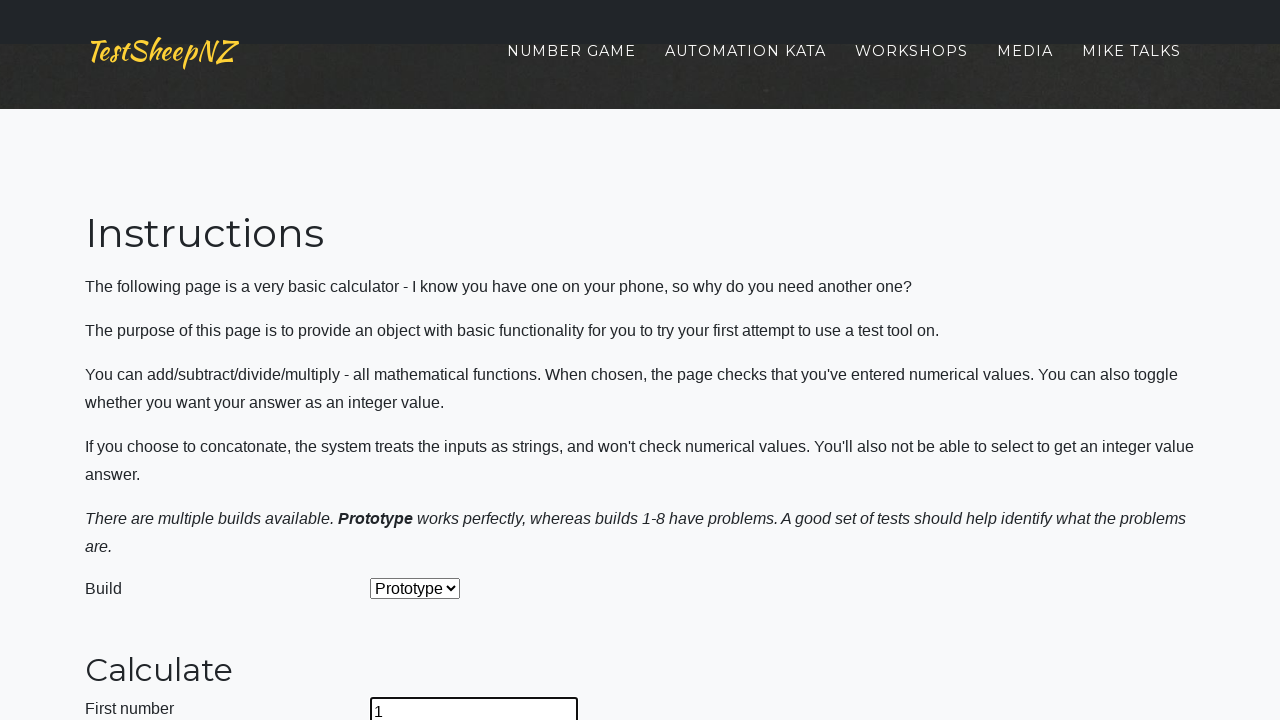

Entered 1 in second number field on #number2Field
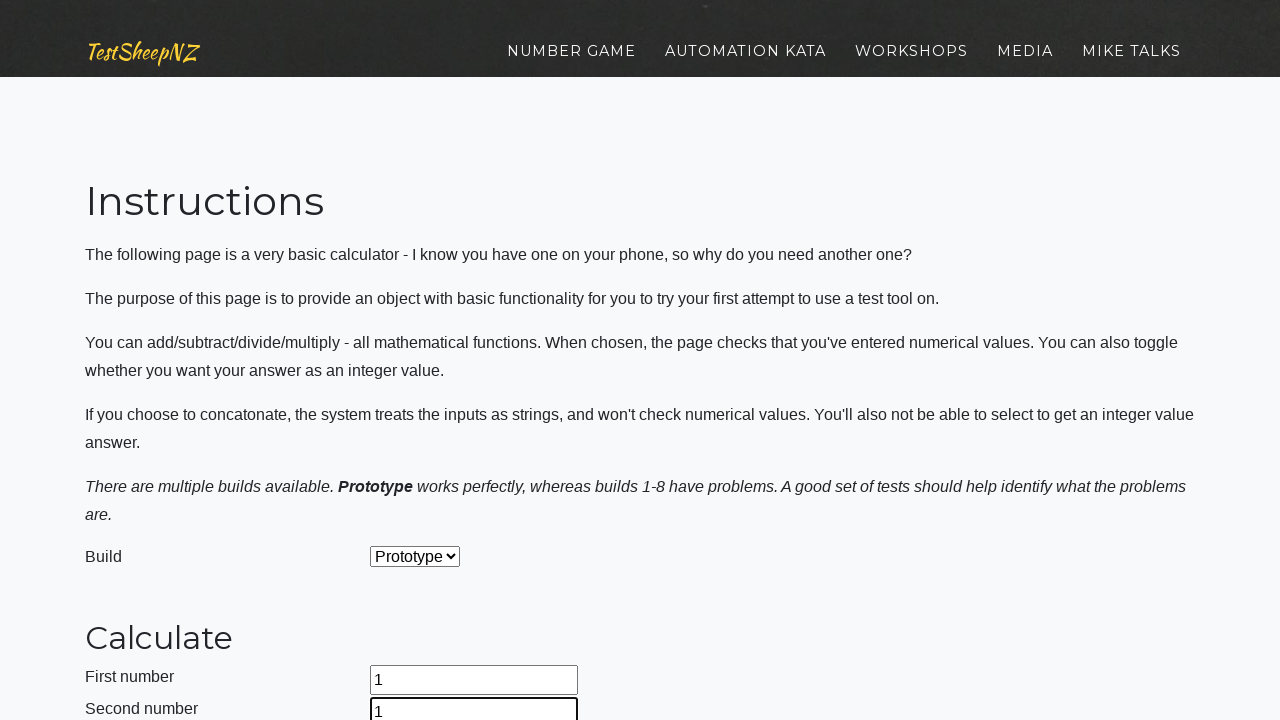

Selected multiplication operation (option 2) on #selectOperationDropdown
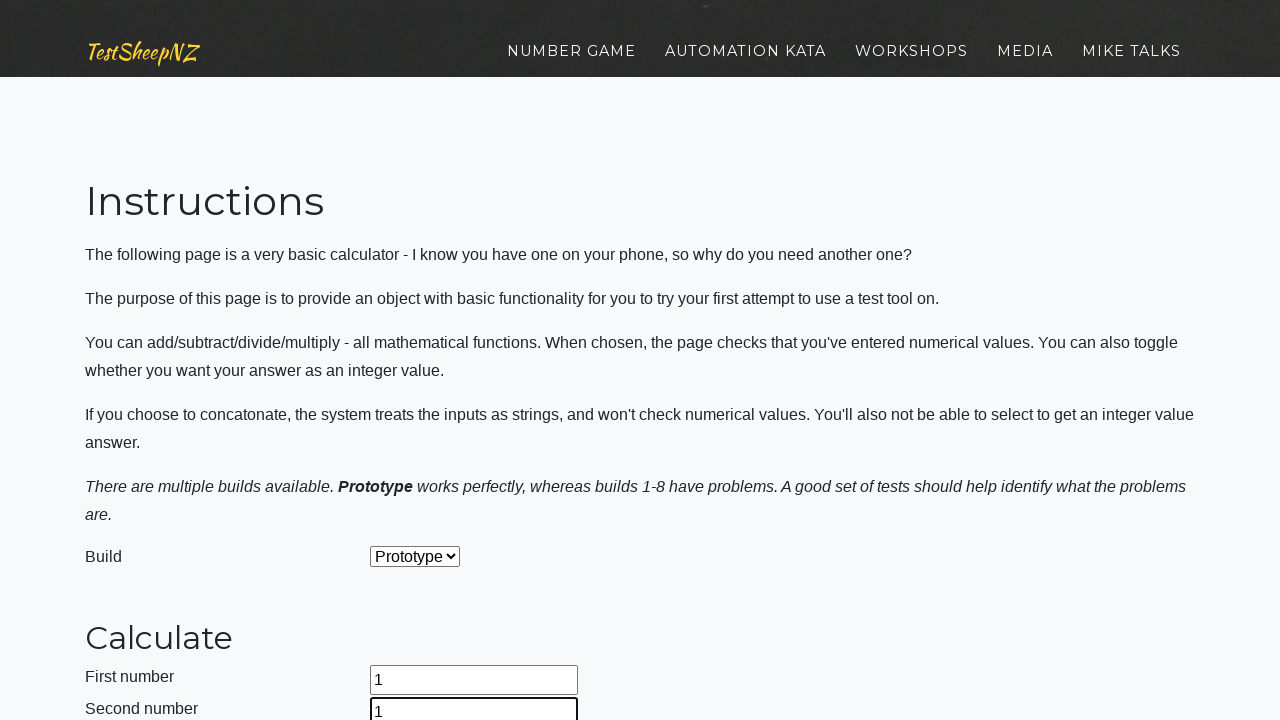

Clicked calculate button to perform 1 * 1 at (422, 361) on #calculateButton
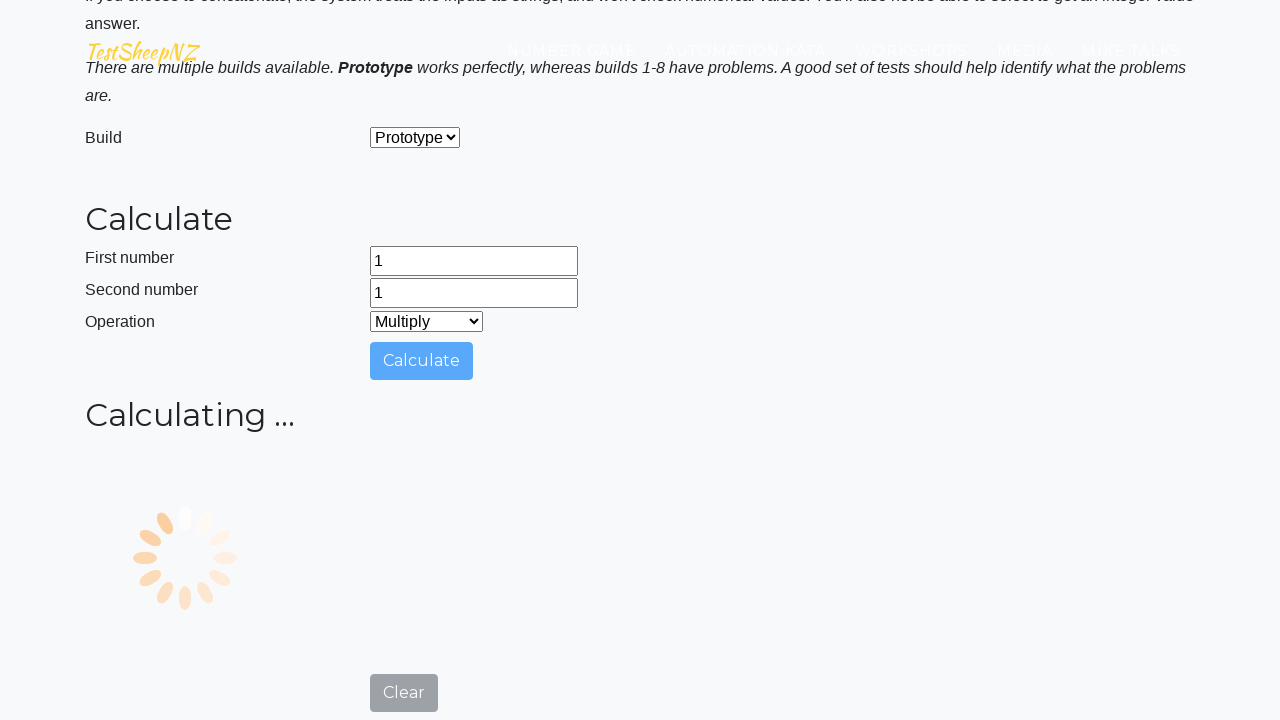

Checked the integer select checkbox at (376, 438) on #integerSelect
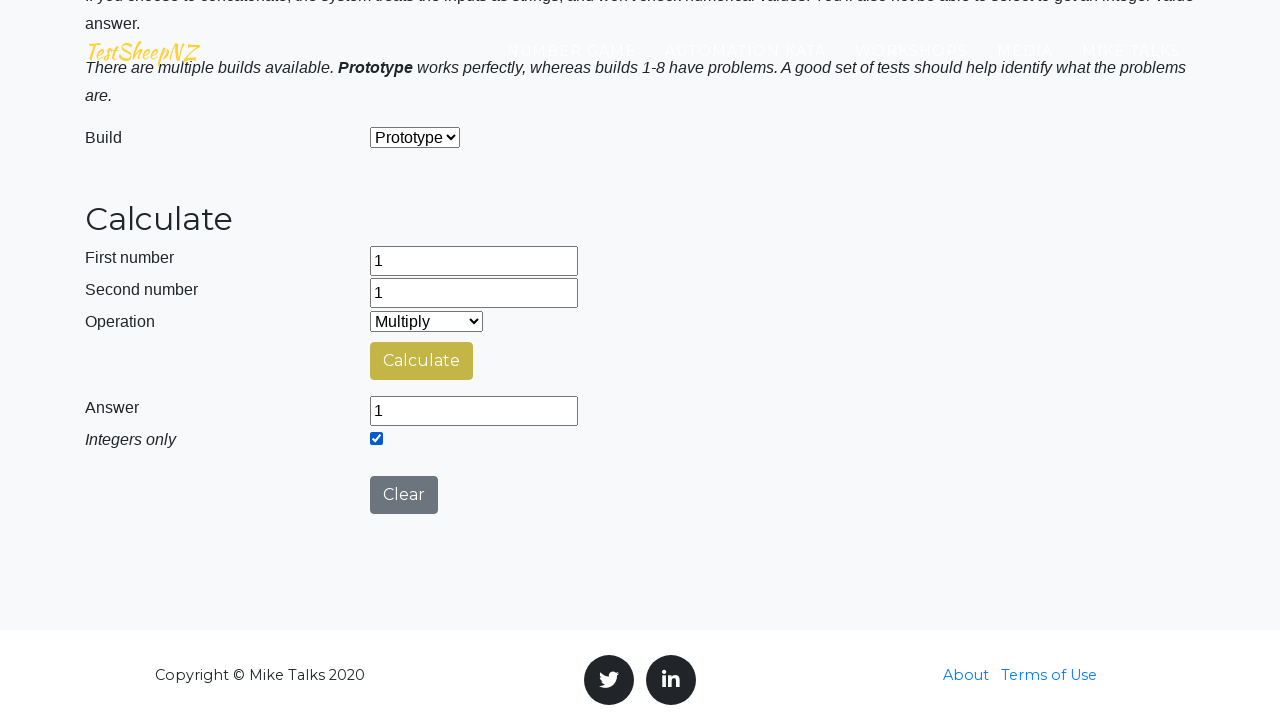

Verified that calculation result equals 1
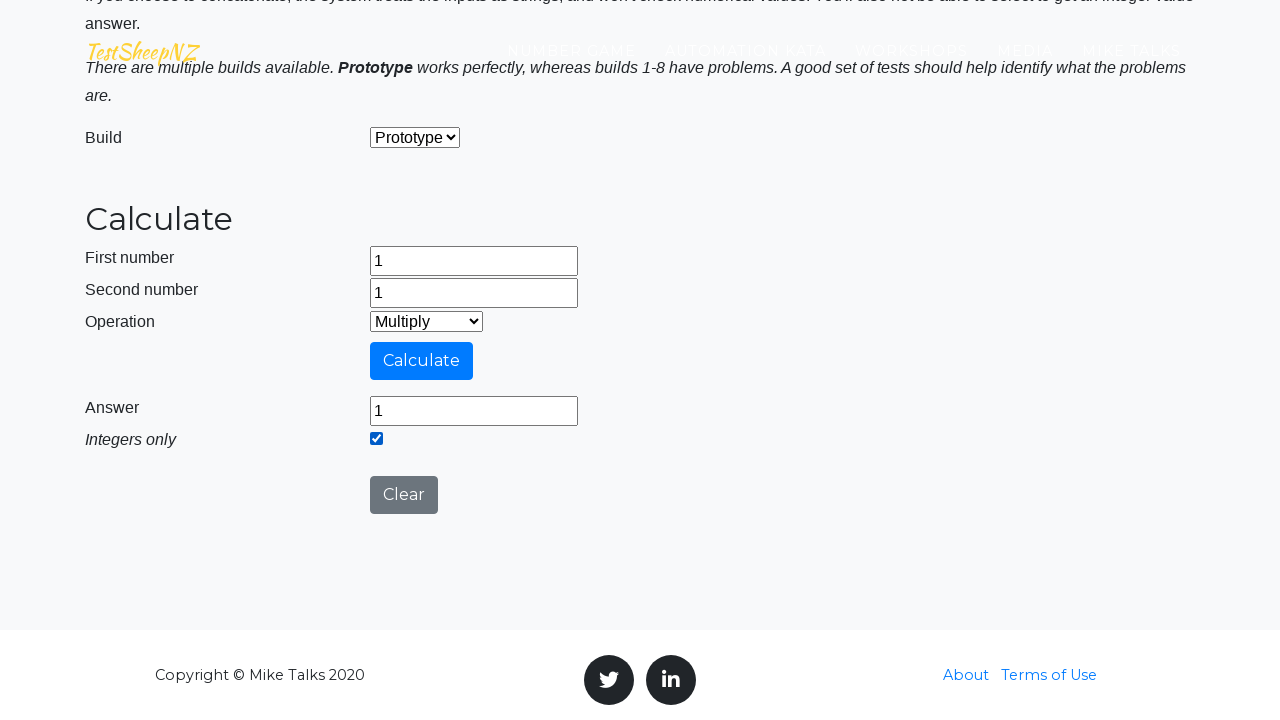

Clicked clear button to reset the calculator at (404, 495) on #clearButton
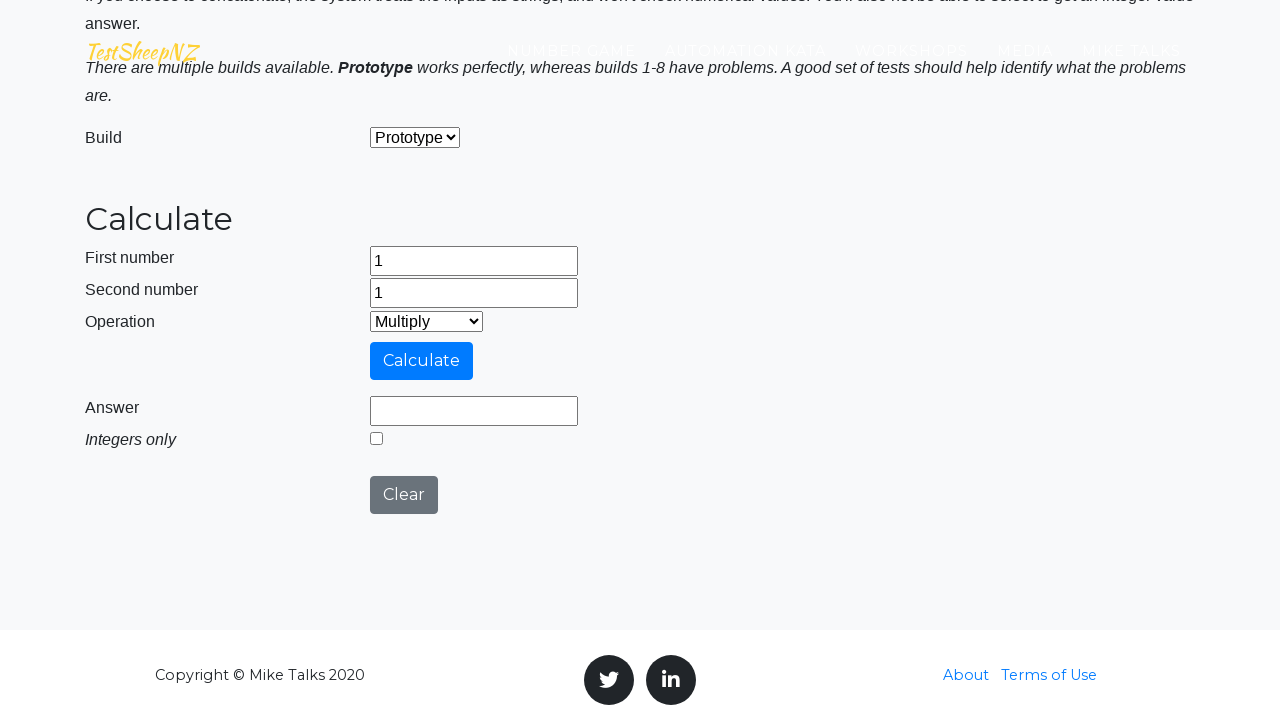

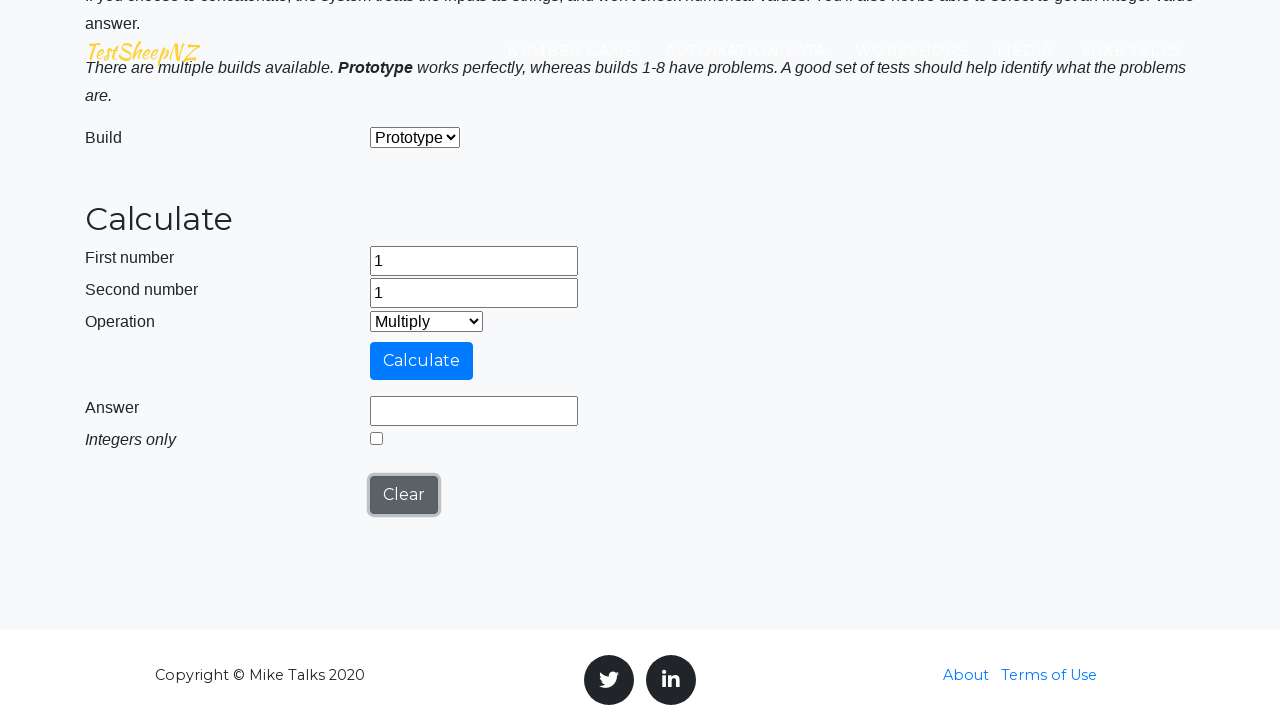